Verifies that login form elements (email input, password input, and login button) are present and displayed on the page

Starting URL: https://codility-frontend-prod.s3.amazonaws.com/media/task_static/qa_login_page/9a83bda125cd7398f9f482a3d6d45ea4/static/attachments/reference_page.html

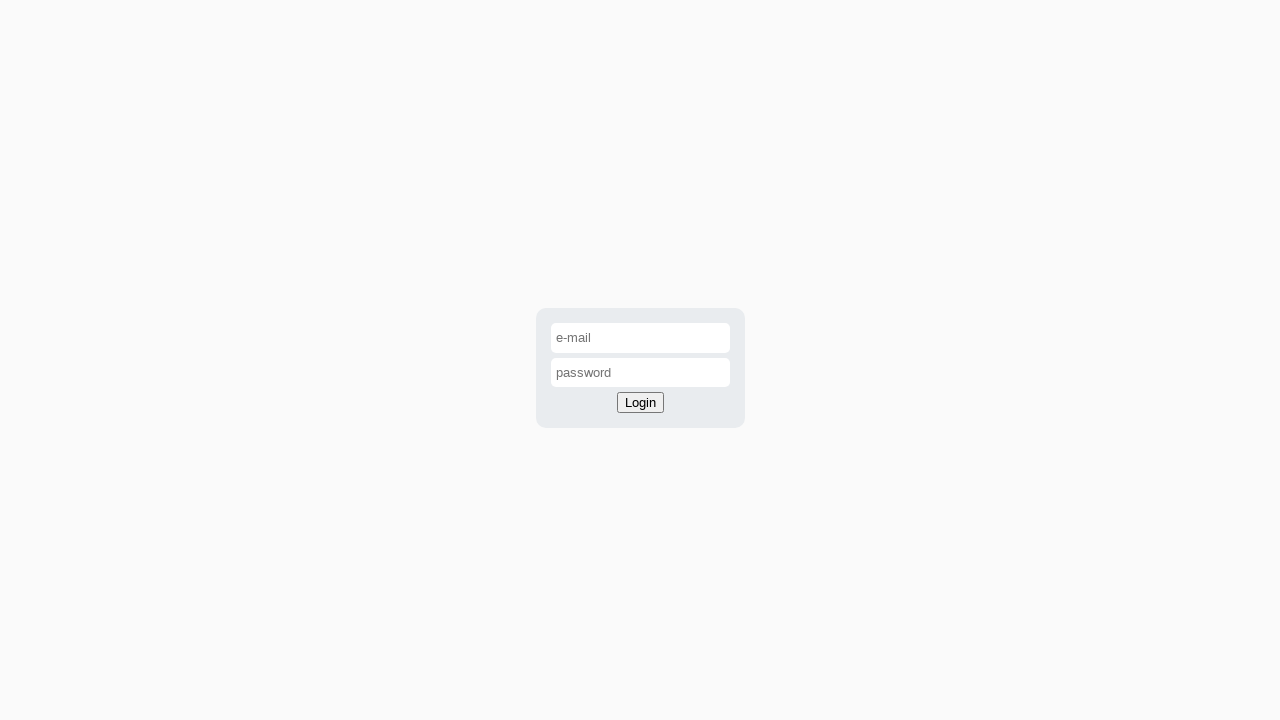

Navigated to login page
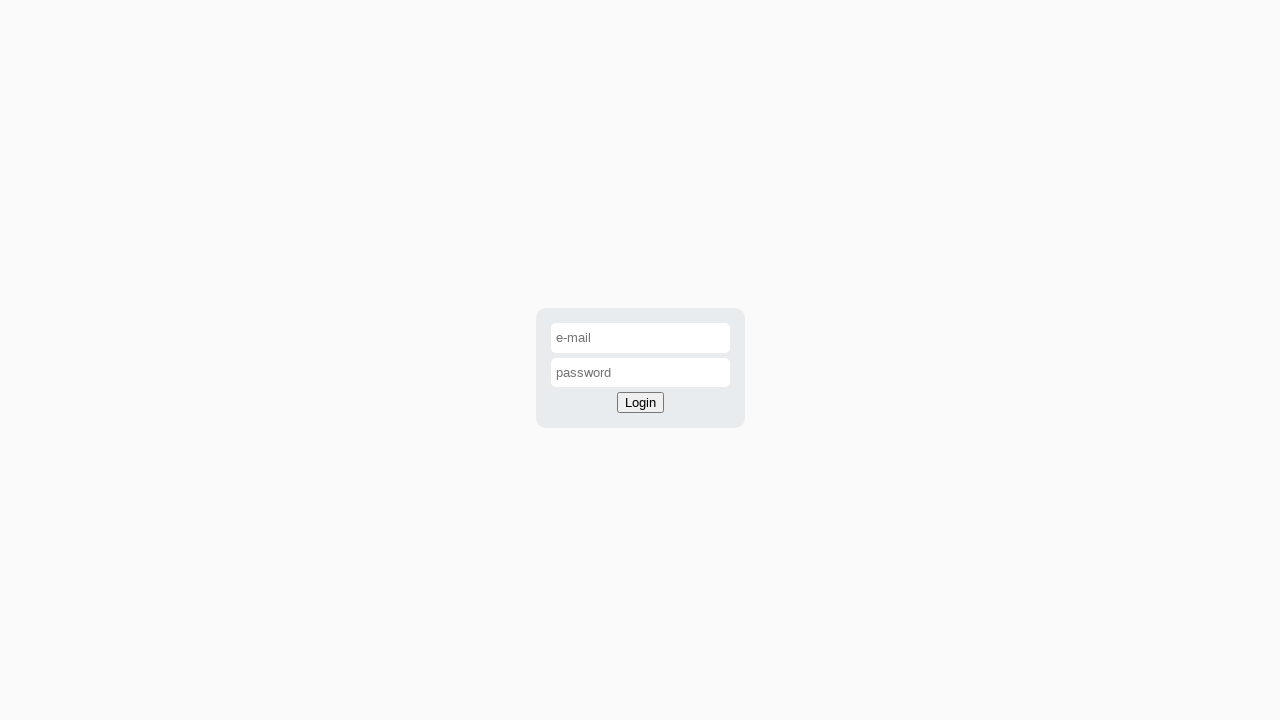

Verified email input field is visible
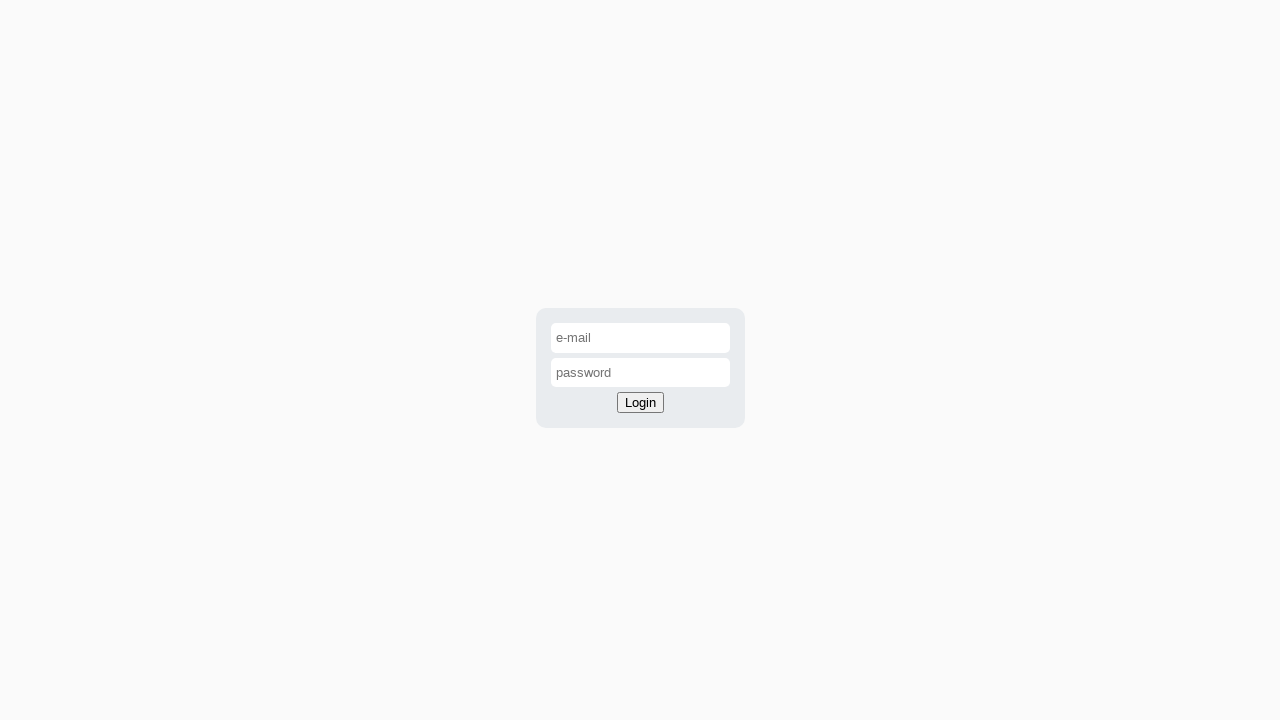

Verified password input field is visible
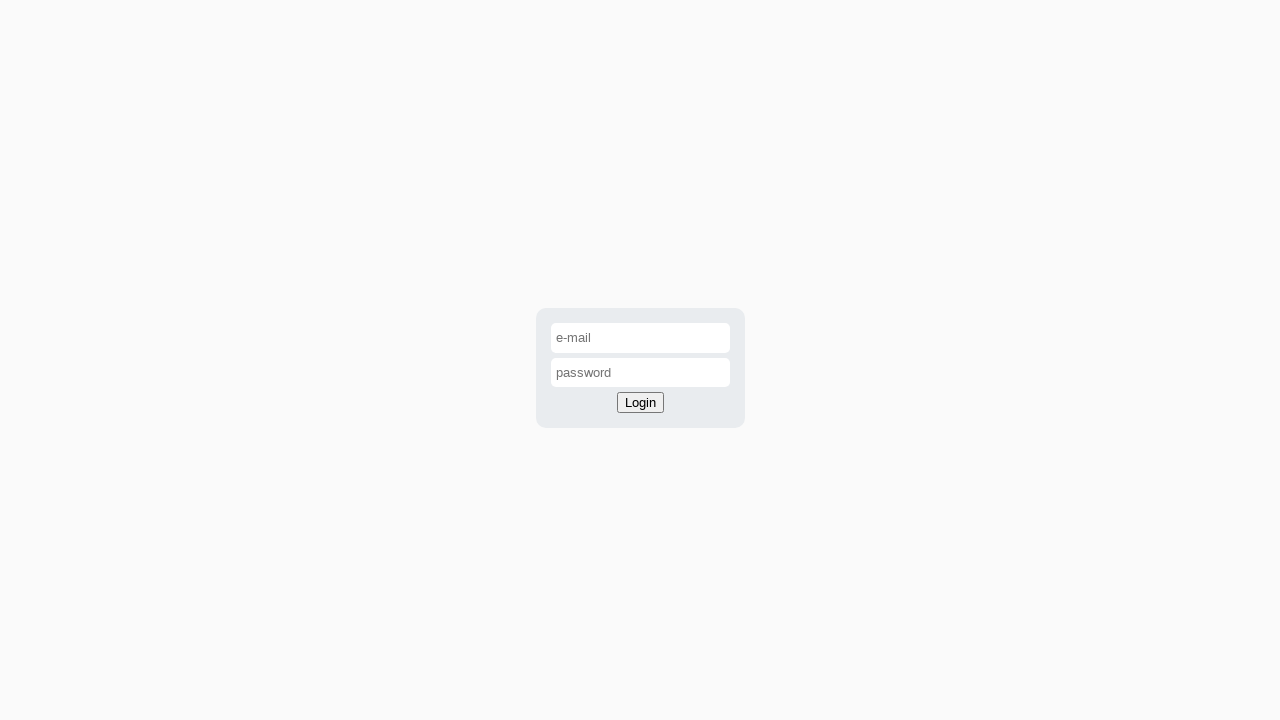

Verified login button is visible
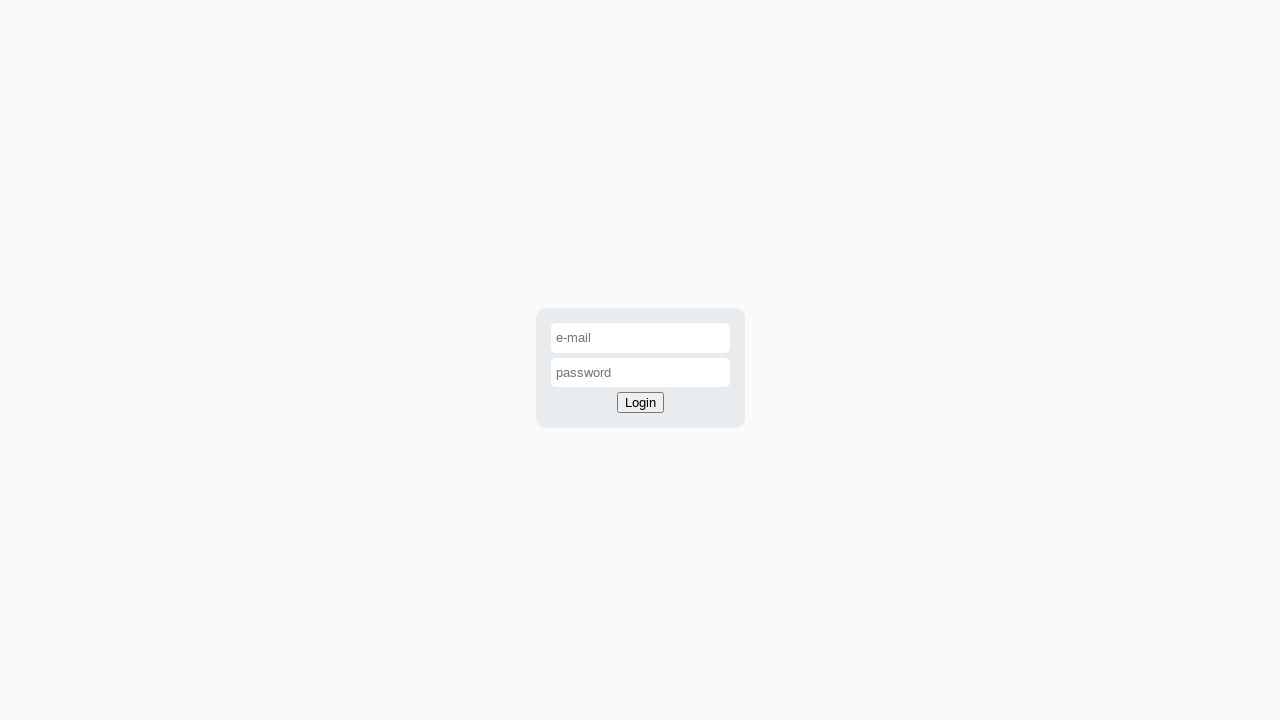

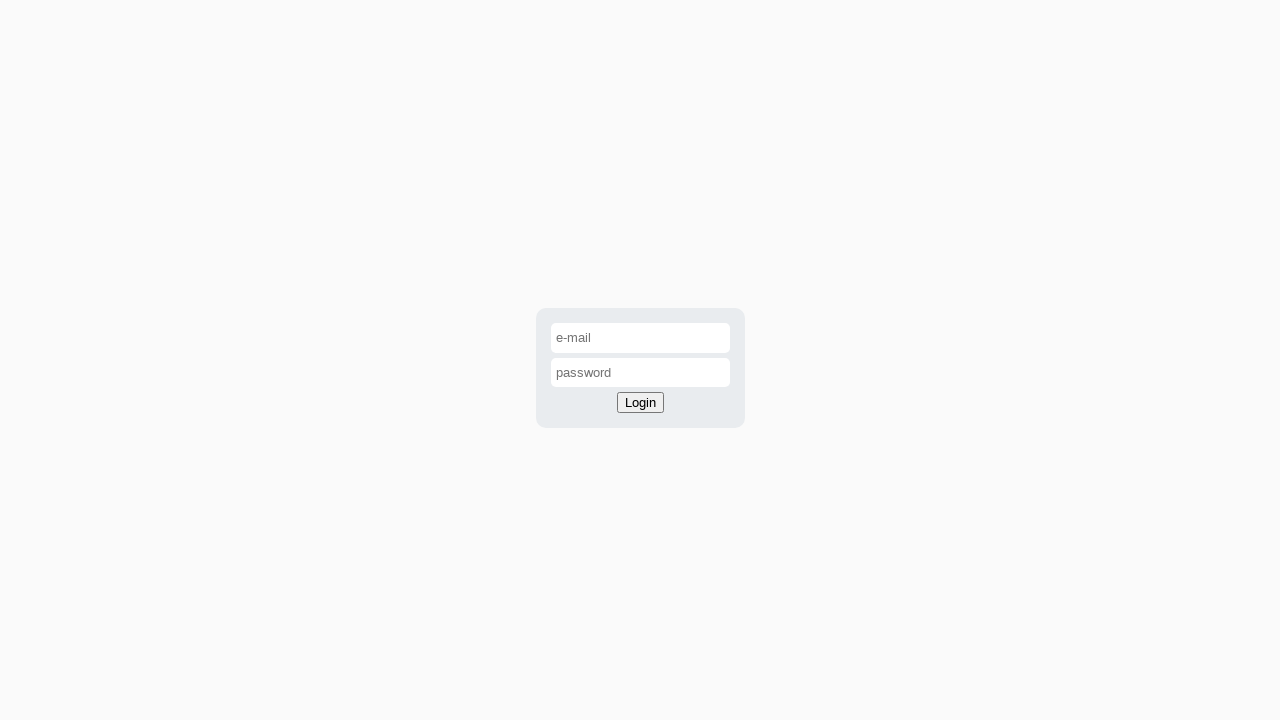